Tests mouse hover functionality by hovering over the first avatar image and verifying that additional user information (caption) becomes visible.

Starting URL: http://the-internet.herokuapp.com/hovers

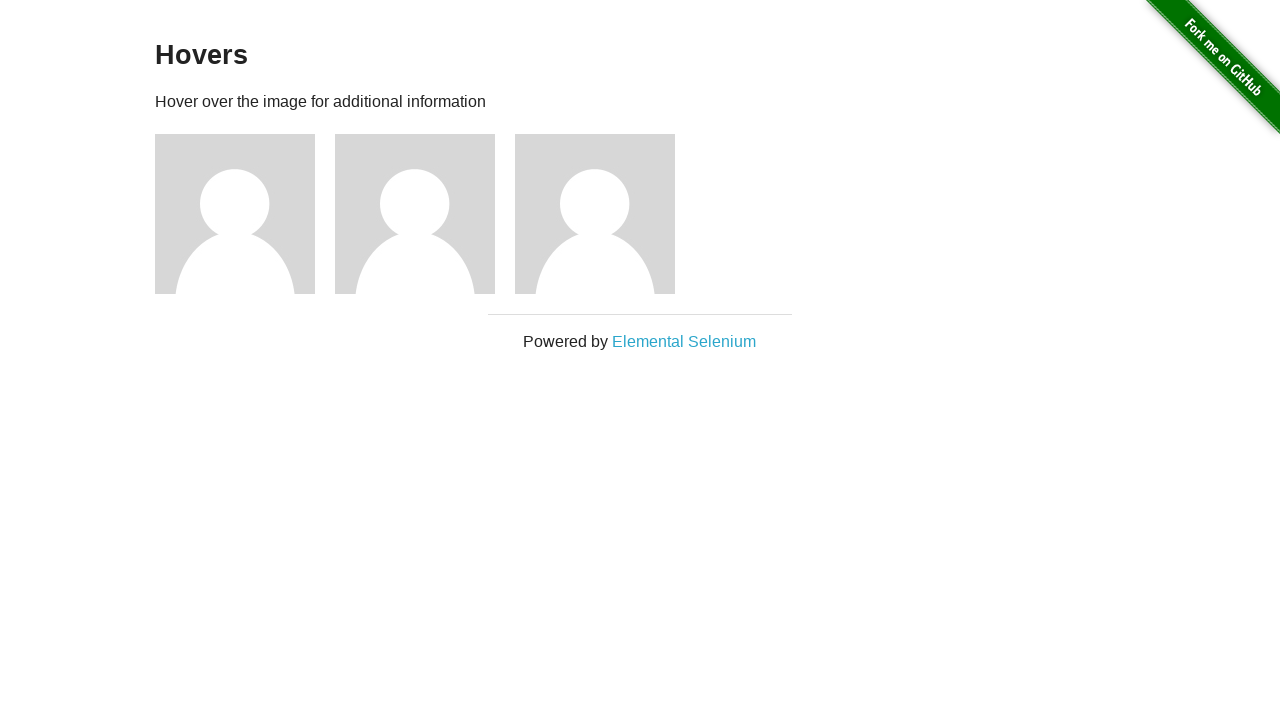

Located the first avatar figure element
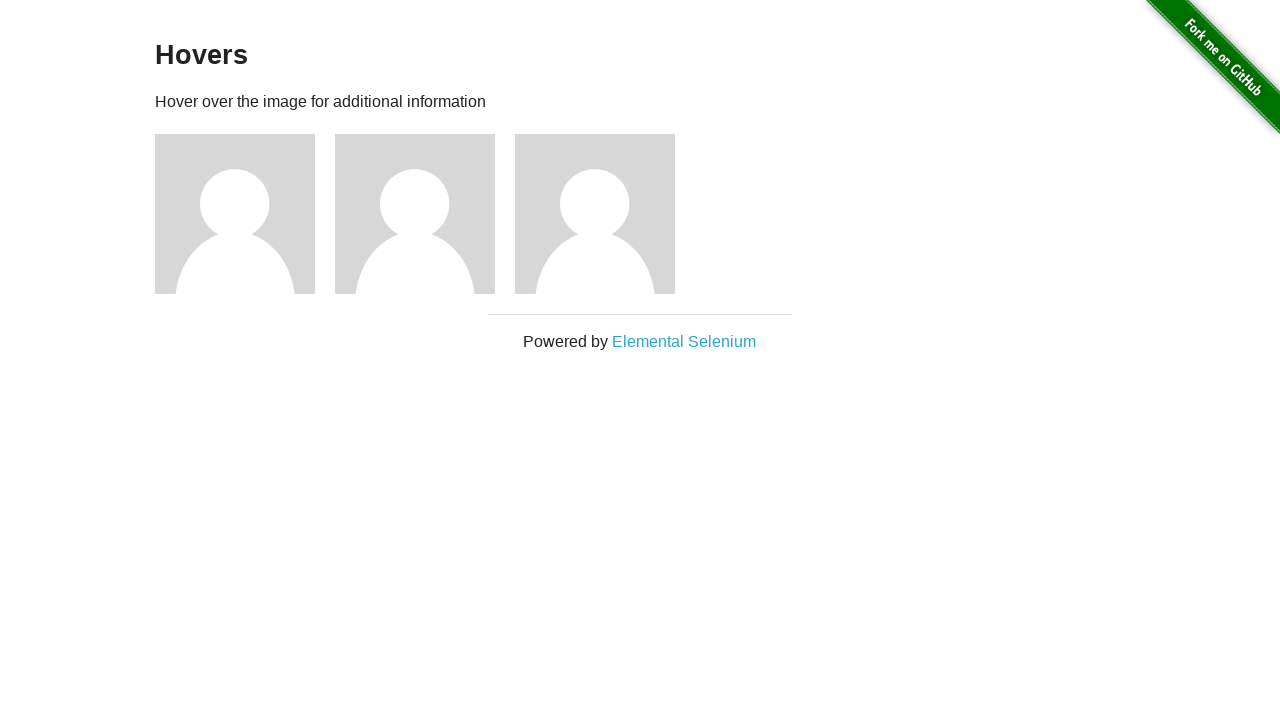

Hovered over the first avatar image at (245, 214) on .figure >> nth=0
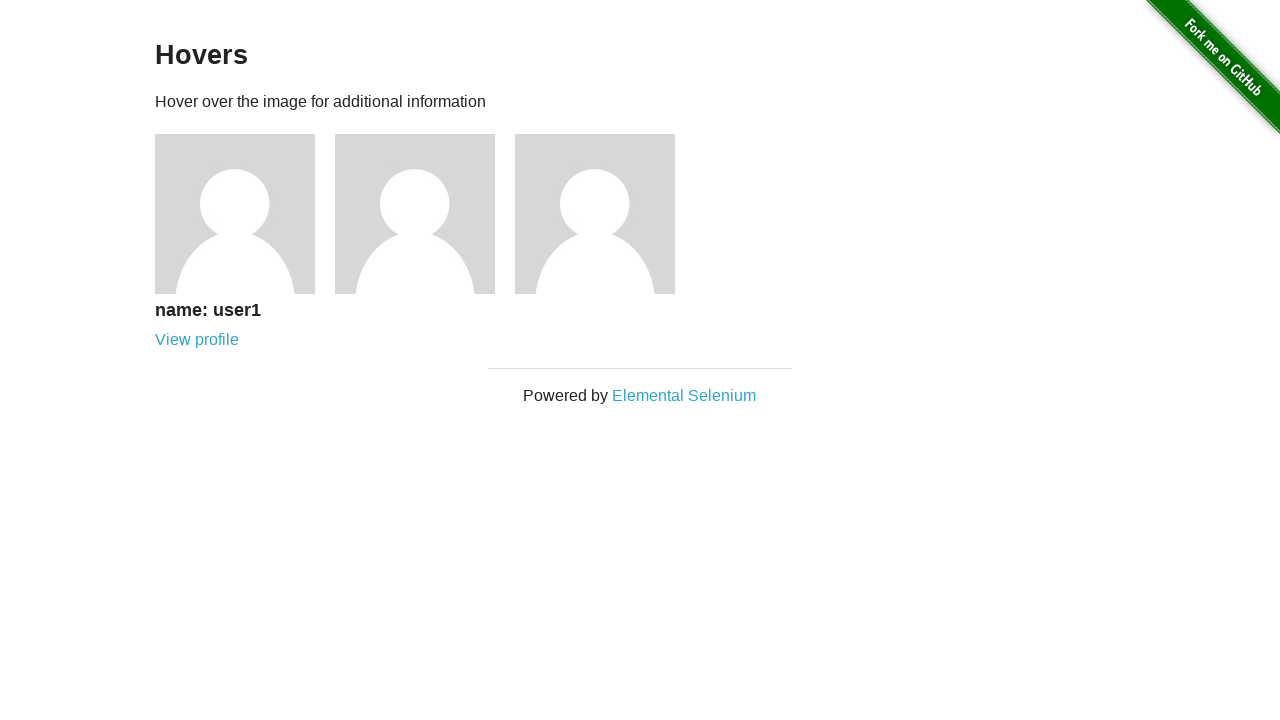

Located the caption element for the first avatar
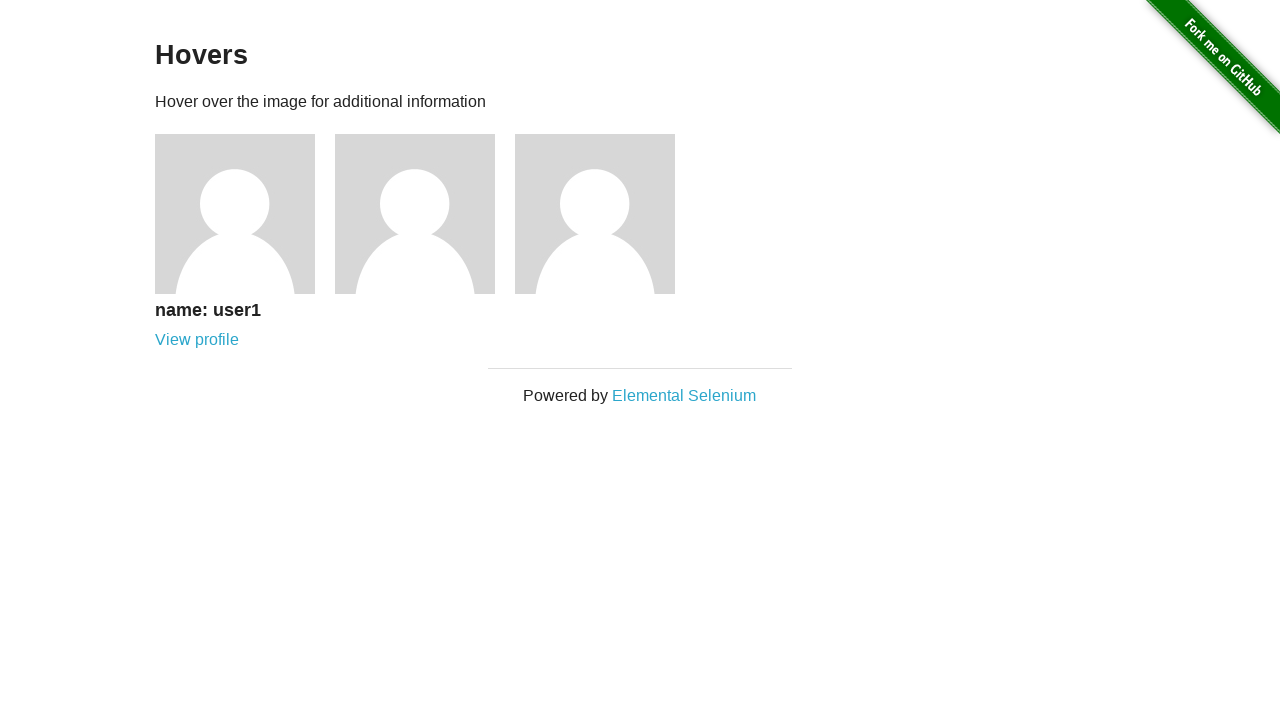

Verified that the caption is now visible after hovering
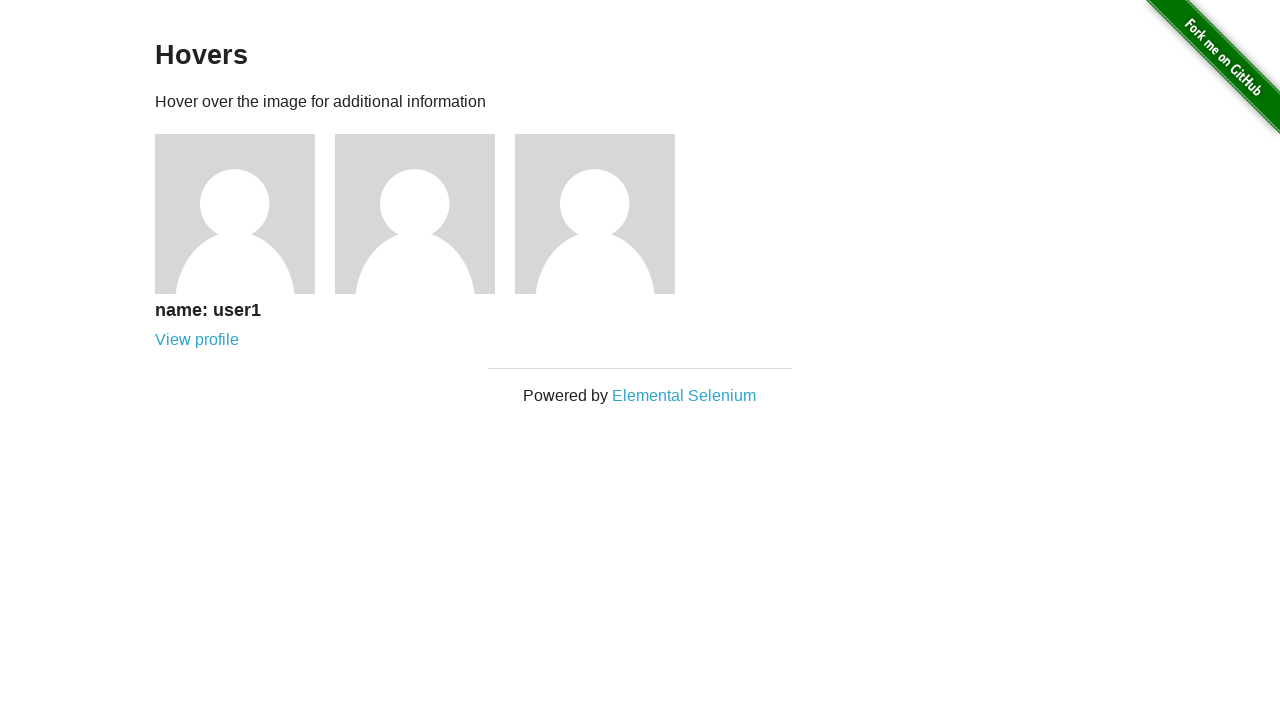

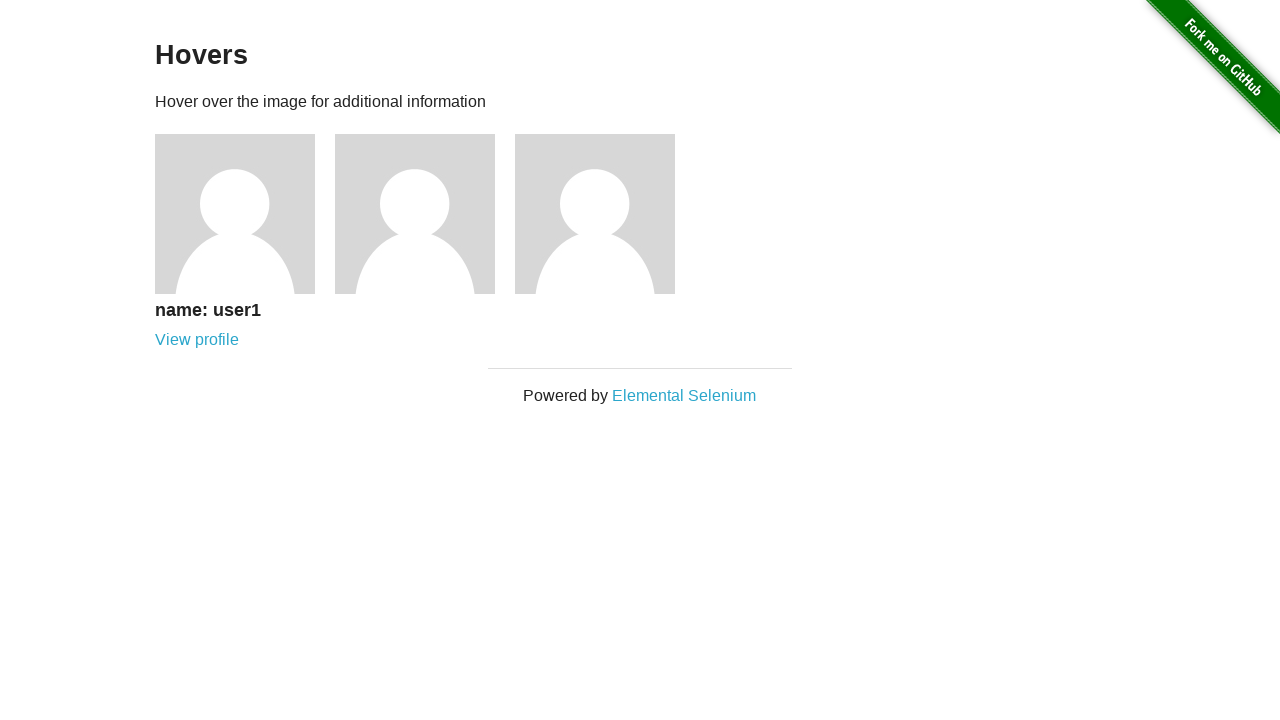